Tests file upload functionality by selecting a file using the file input element on Heroku's test application

Starting URL: https://the-internet.herokuapp.com/upload

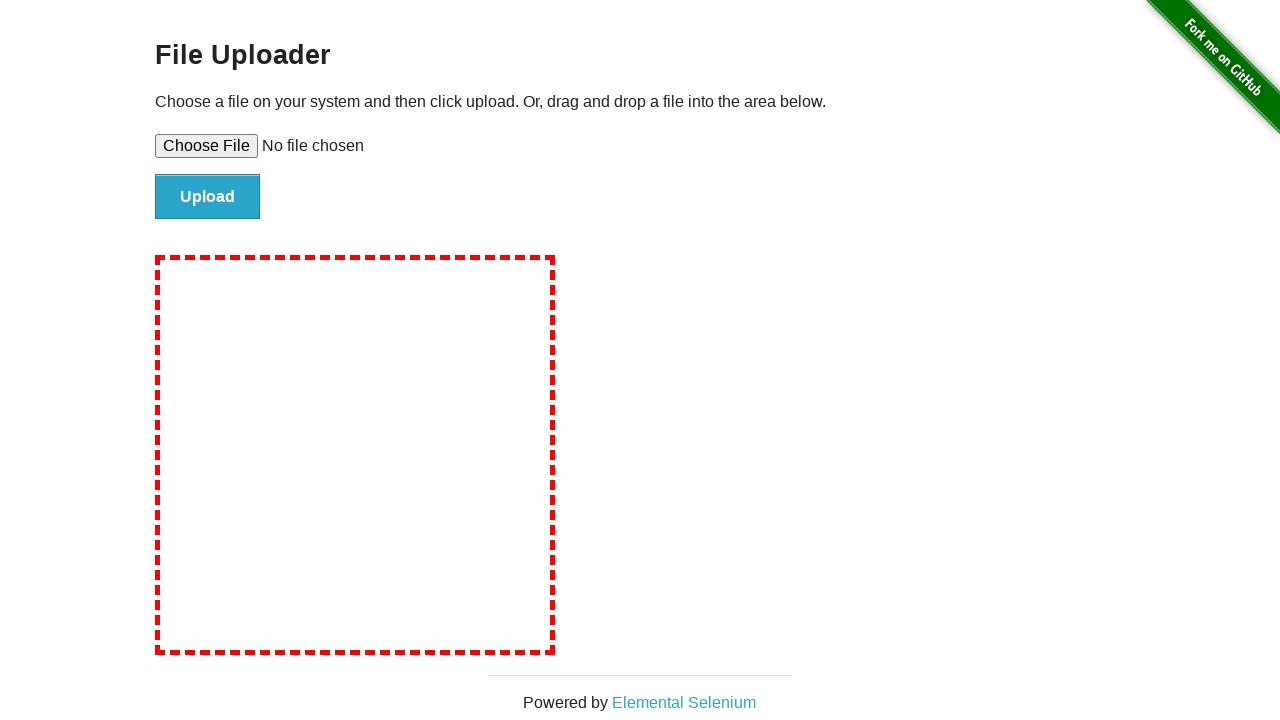

Created temporary test file for upload
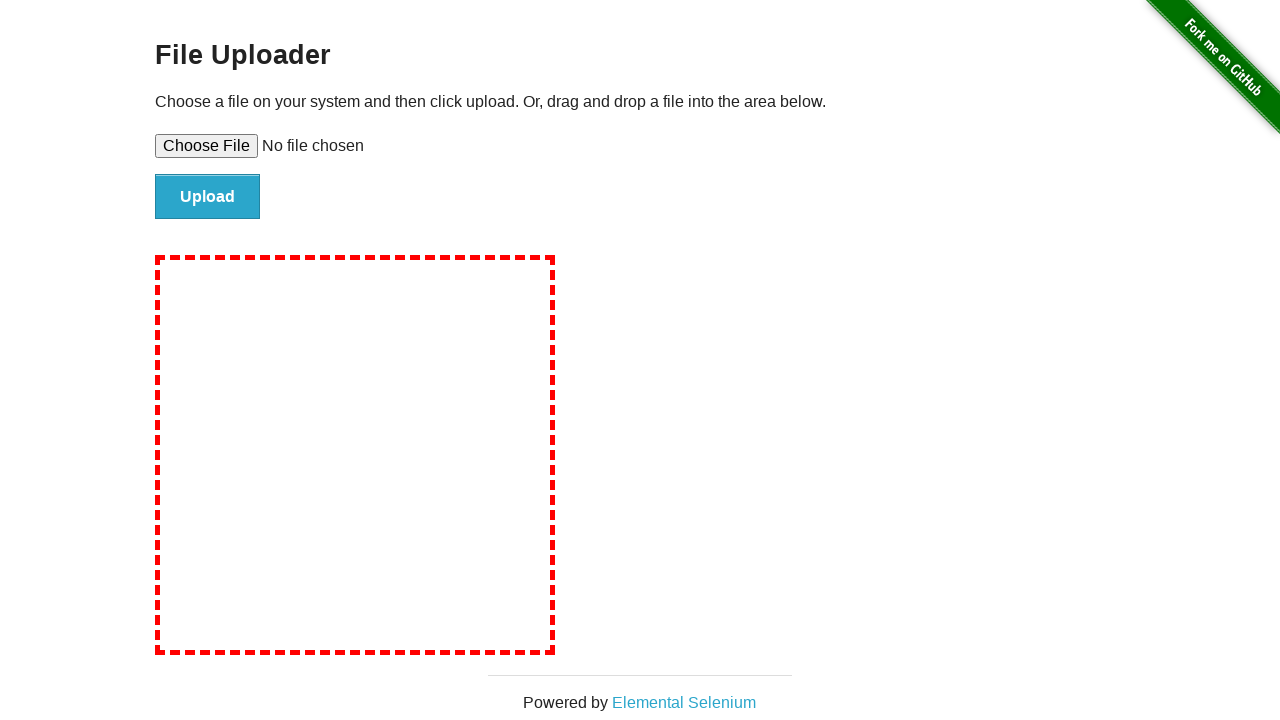

Selected file using file input element
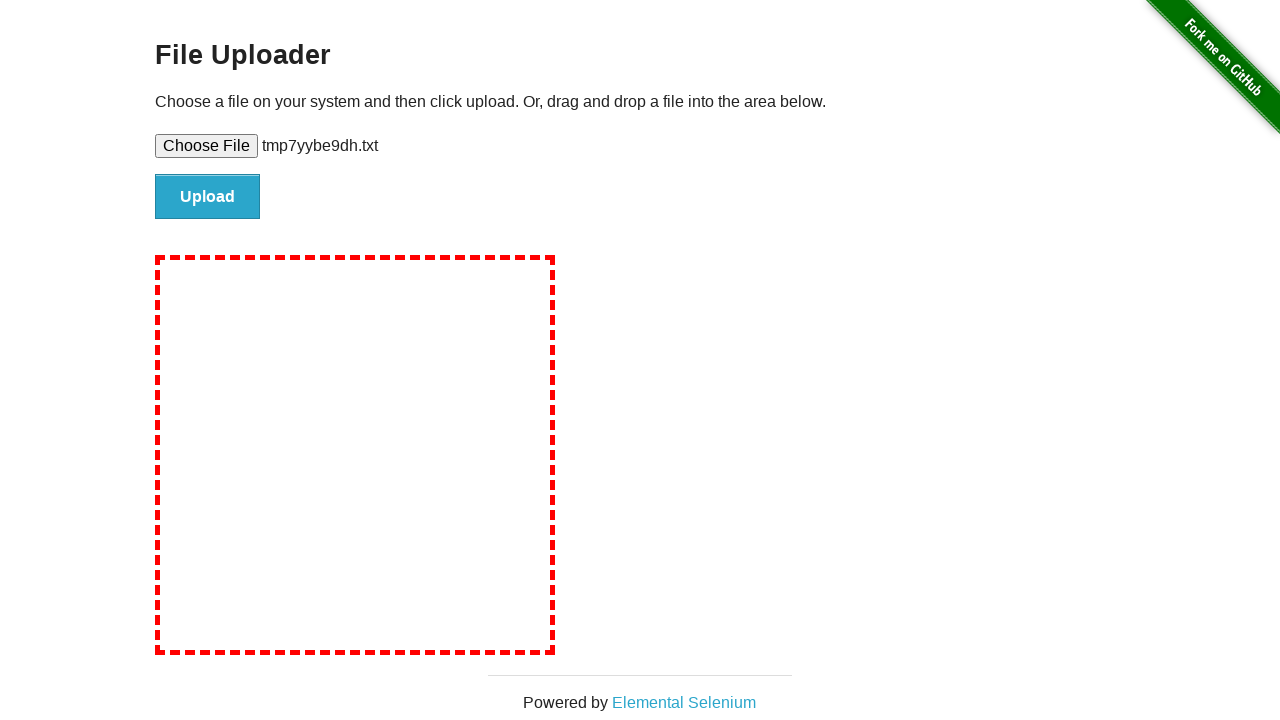

Waited for file selection to be processed
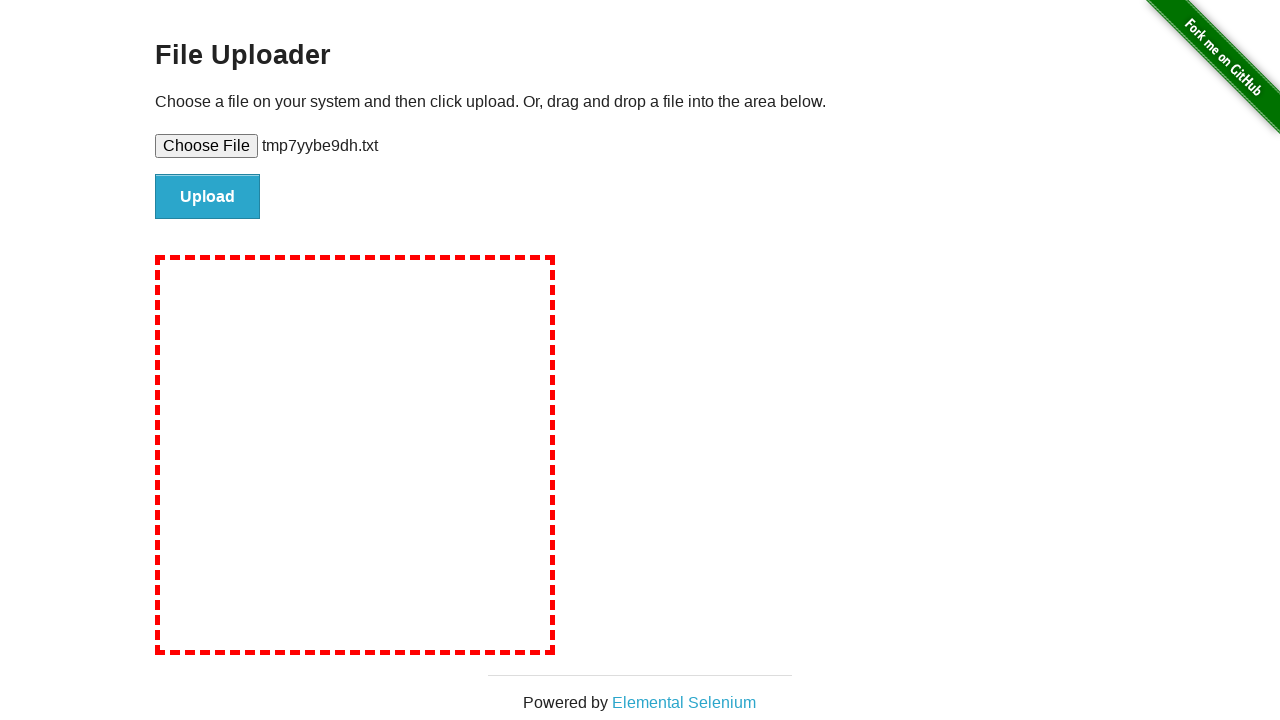

Cleaned up temporary test file
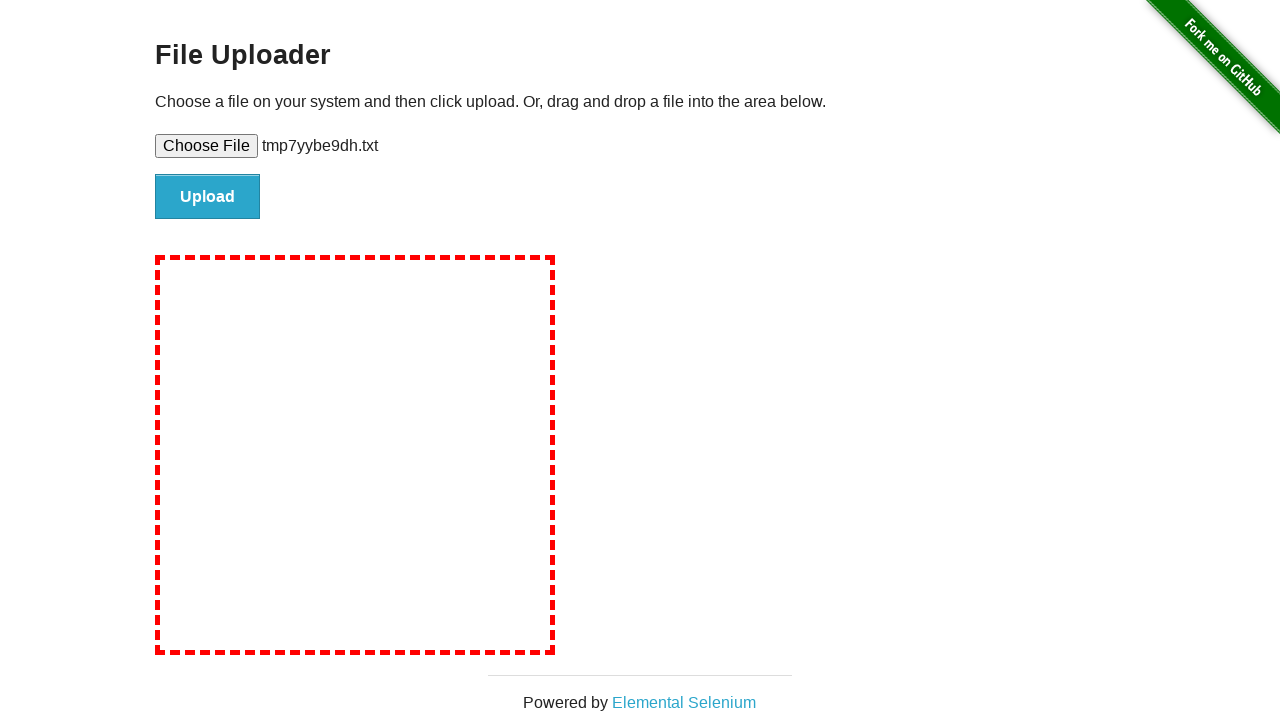

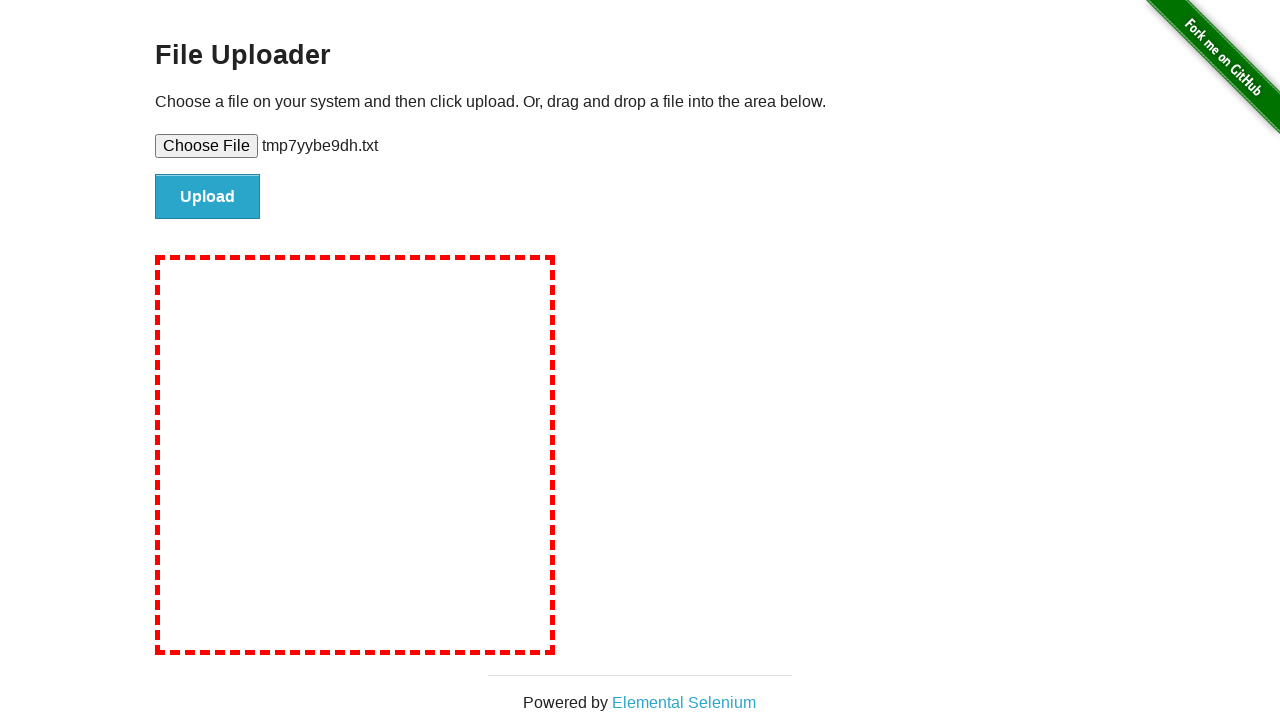